Tests tab switching by clicking a link that opens a new tab and then switching between tabs

Starting URL: https://codenboxautomationlab.com/practice/

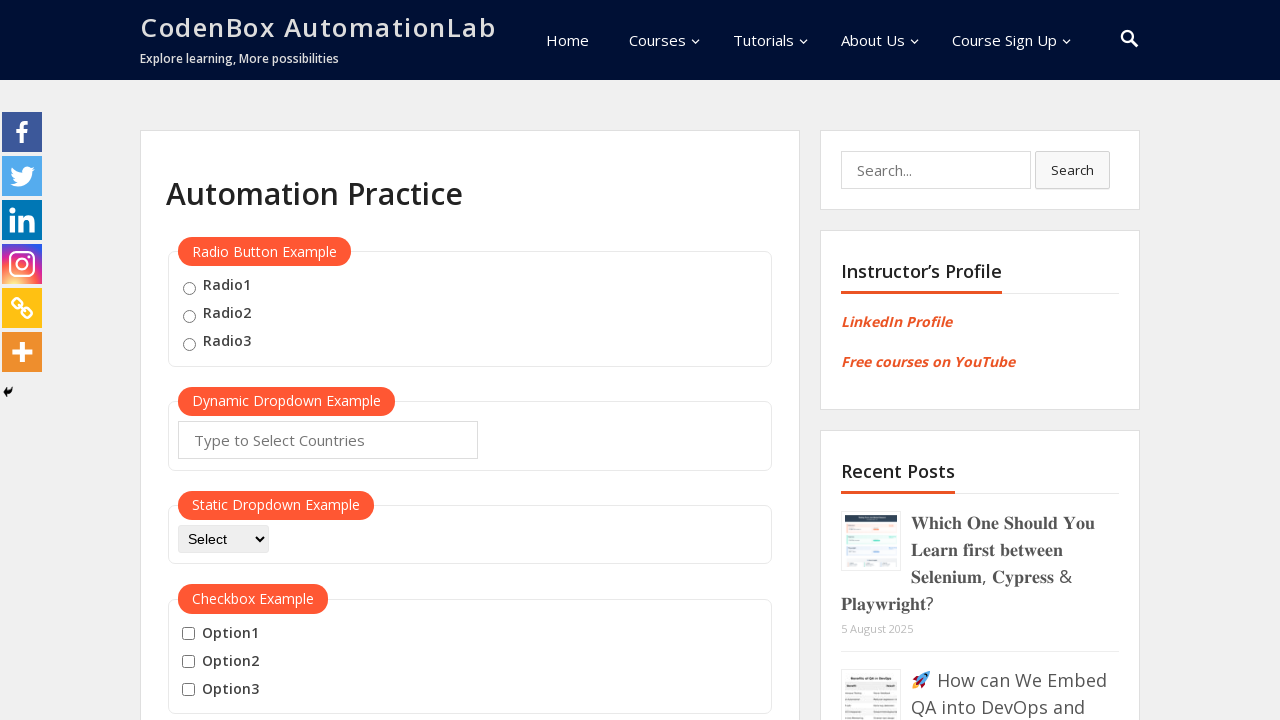

Clicked link to open new tab at (210, 361) on #opentab
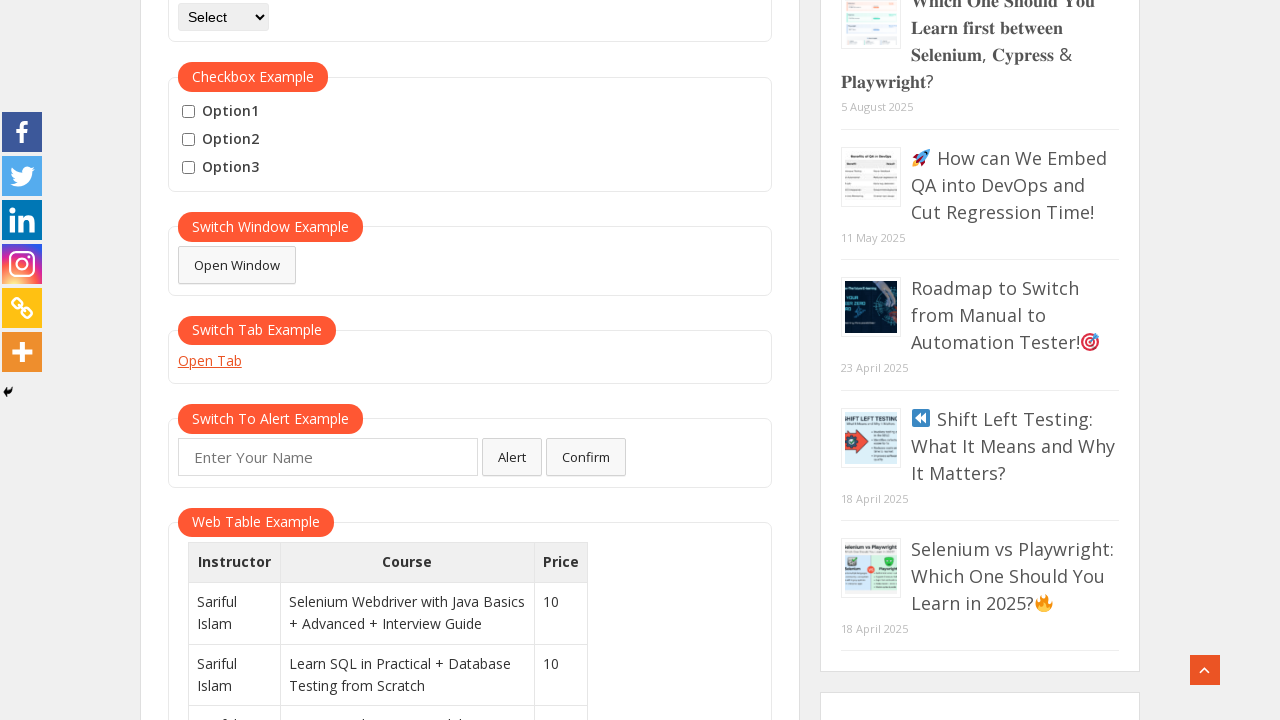

Captured new tab page object
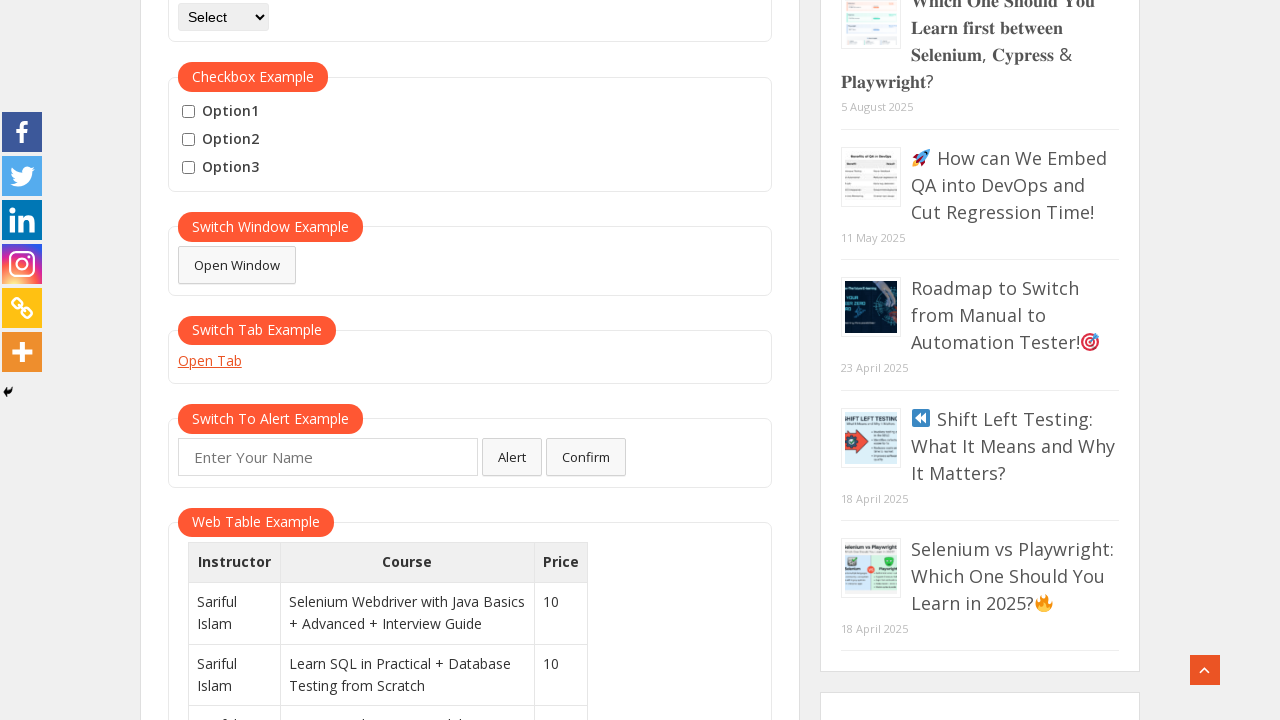

New tab page loaded successfully
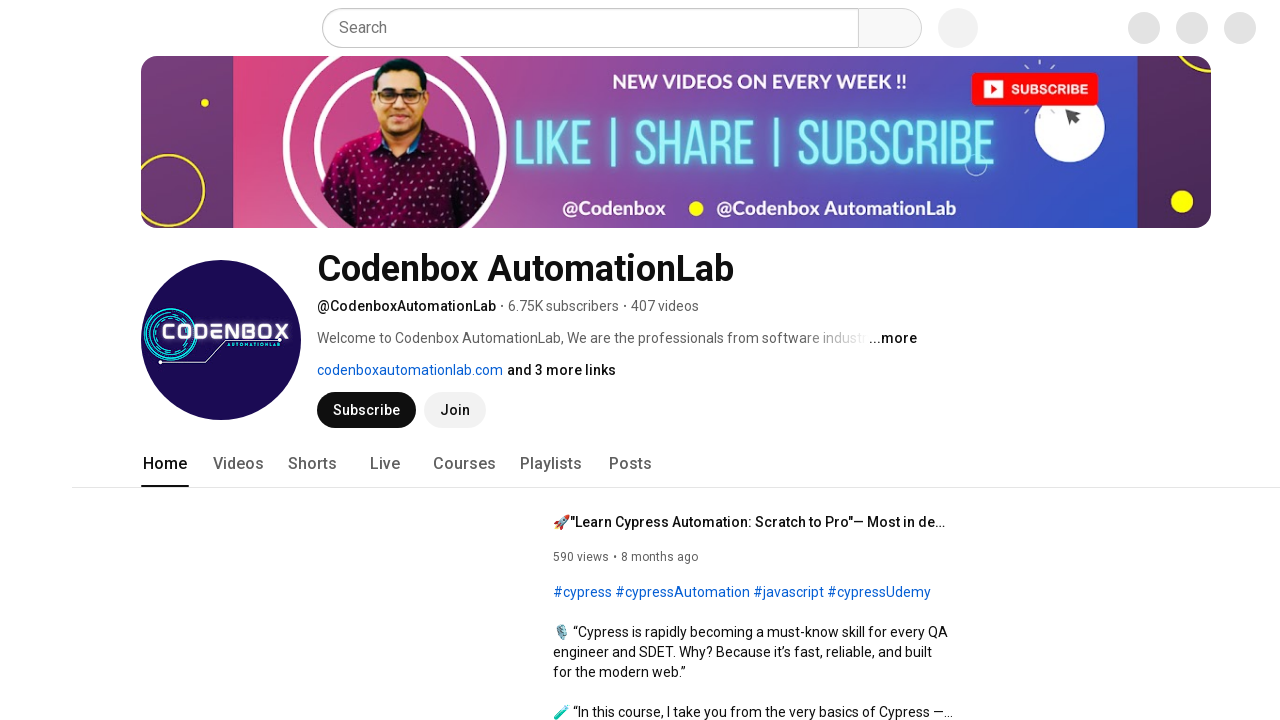

Closed the new tab
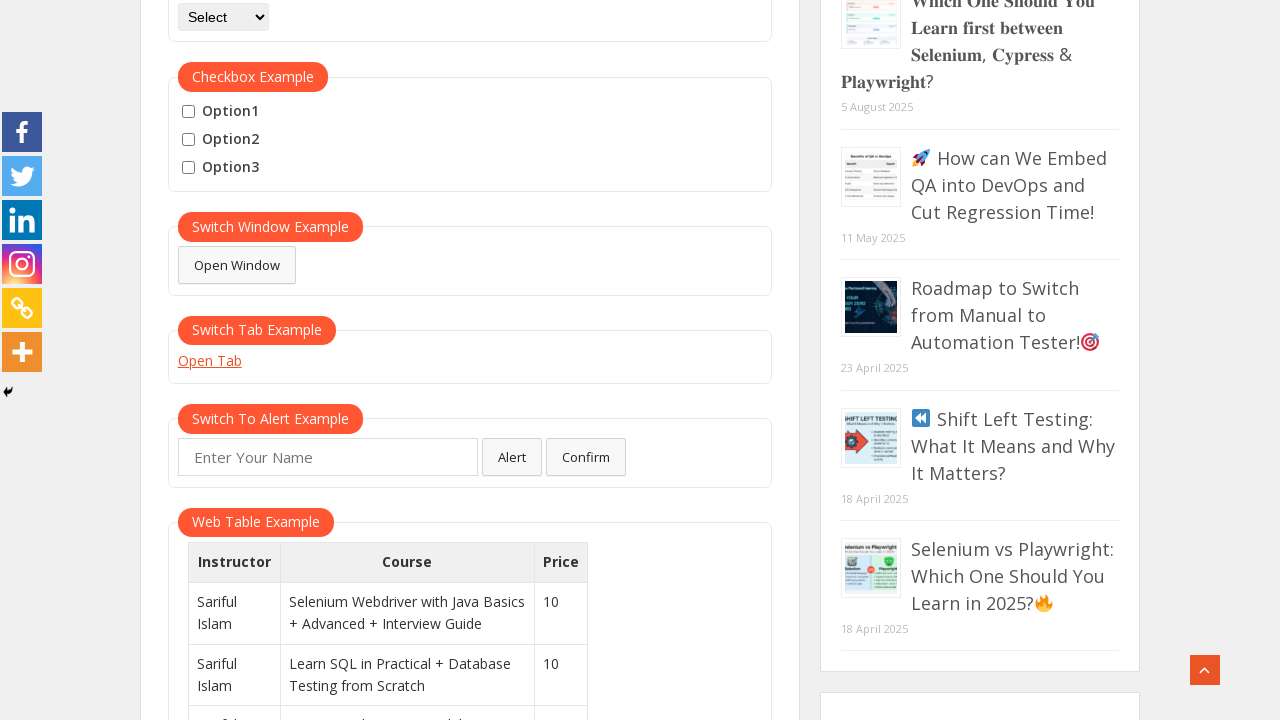

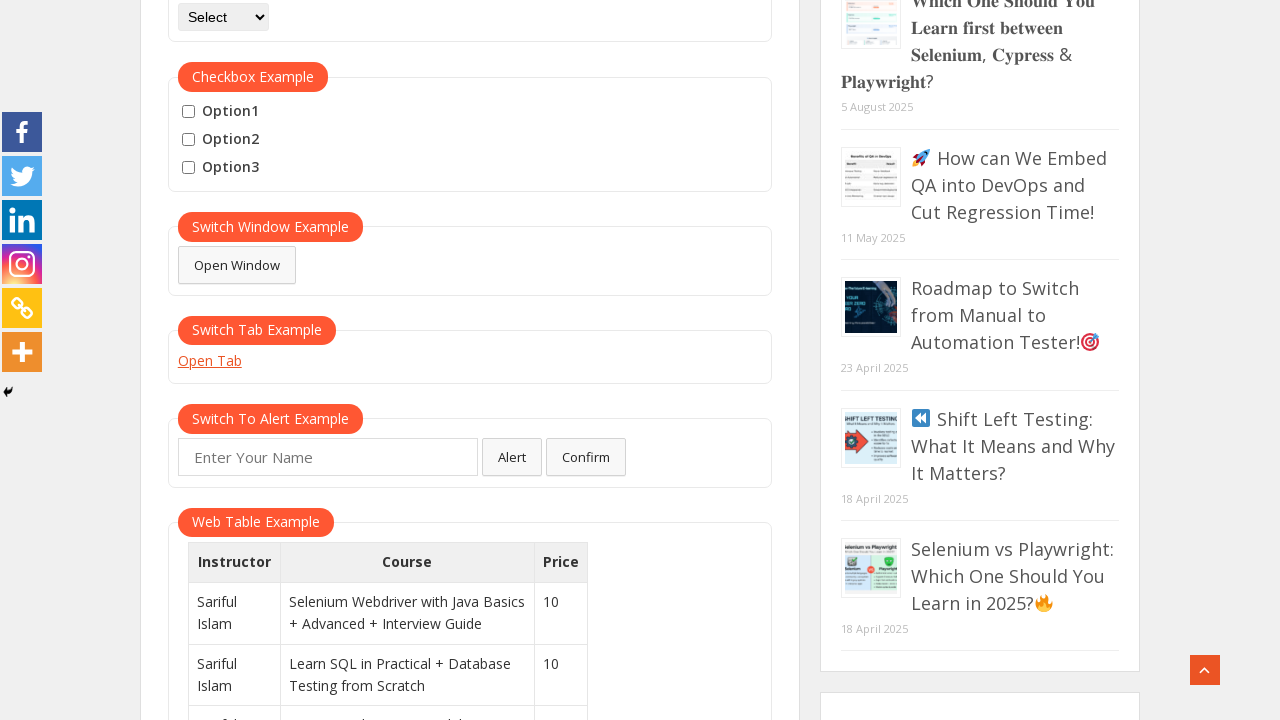